Tests navigation to user agreement page by clicking the link in the footer

Starting URL: https://b2c.passport.rt.ru

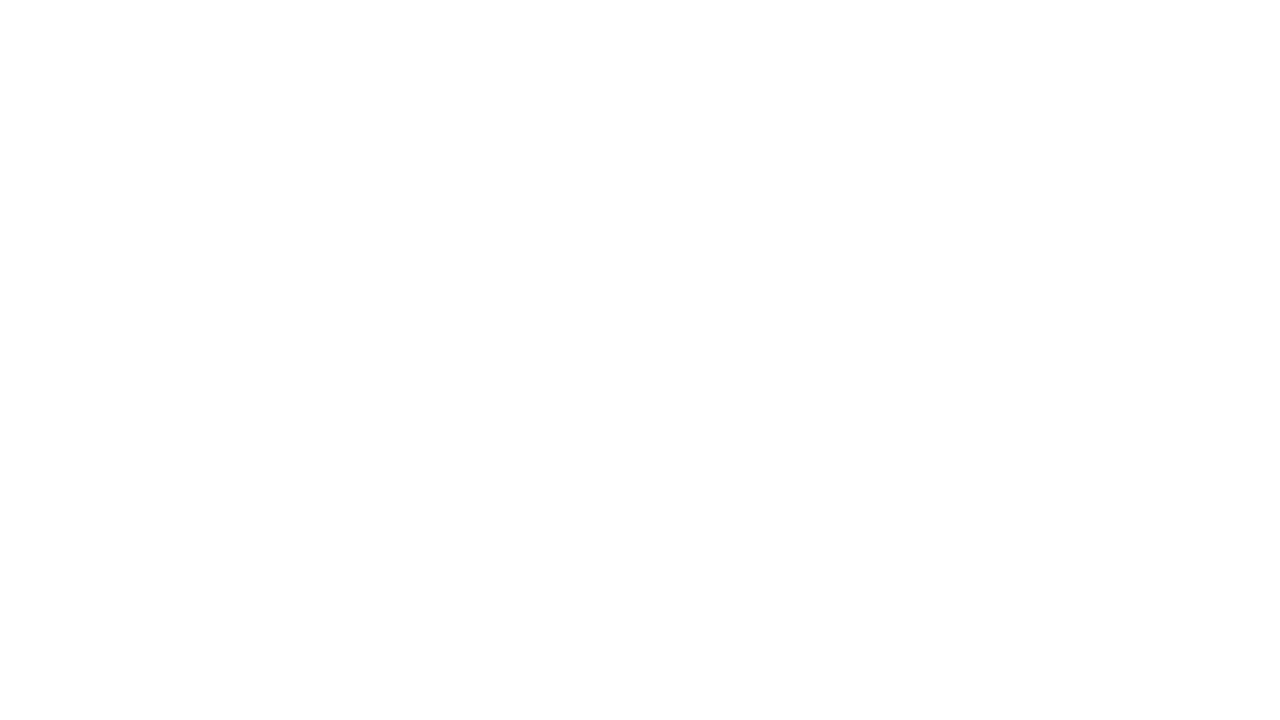

Clicked register button to navigate to registration page at (1010, 475) on #kc-register
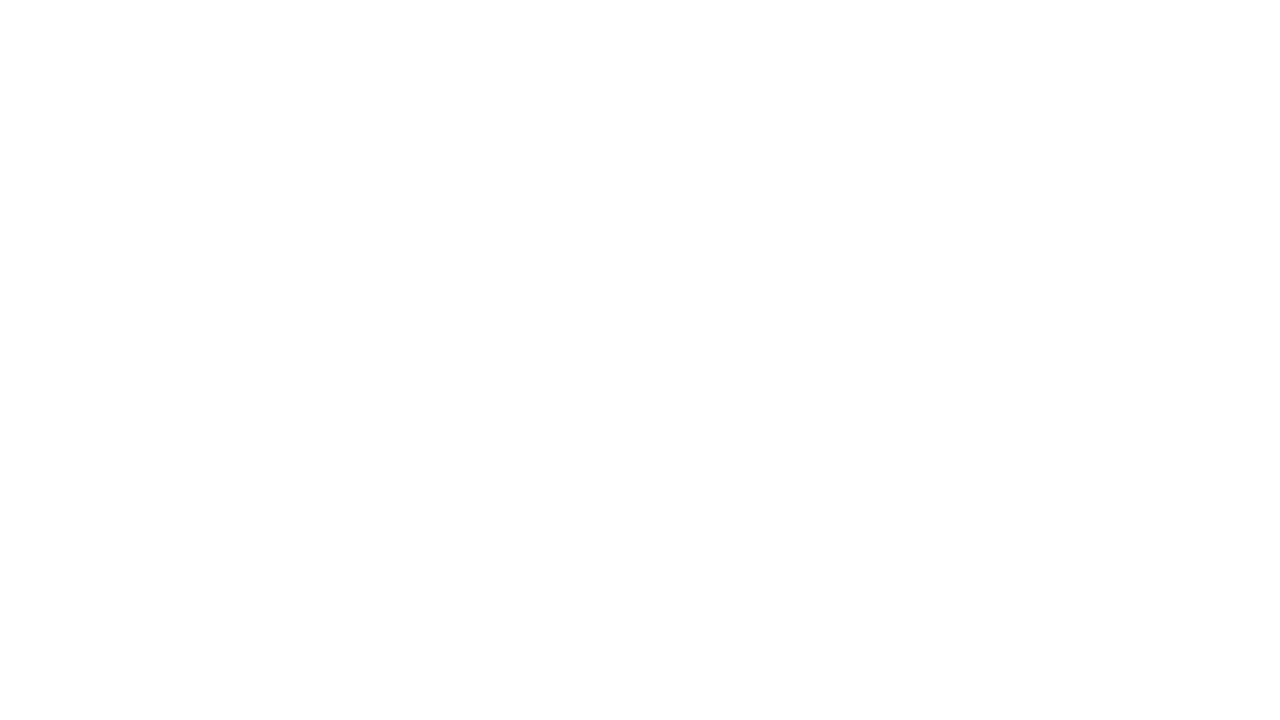

Registration page loaded successfully
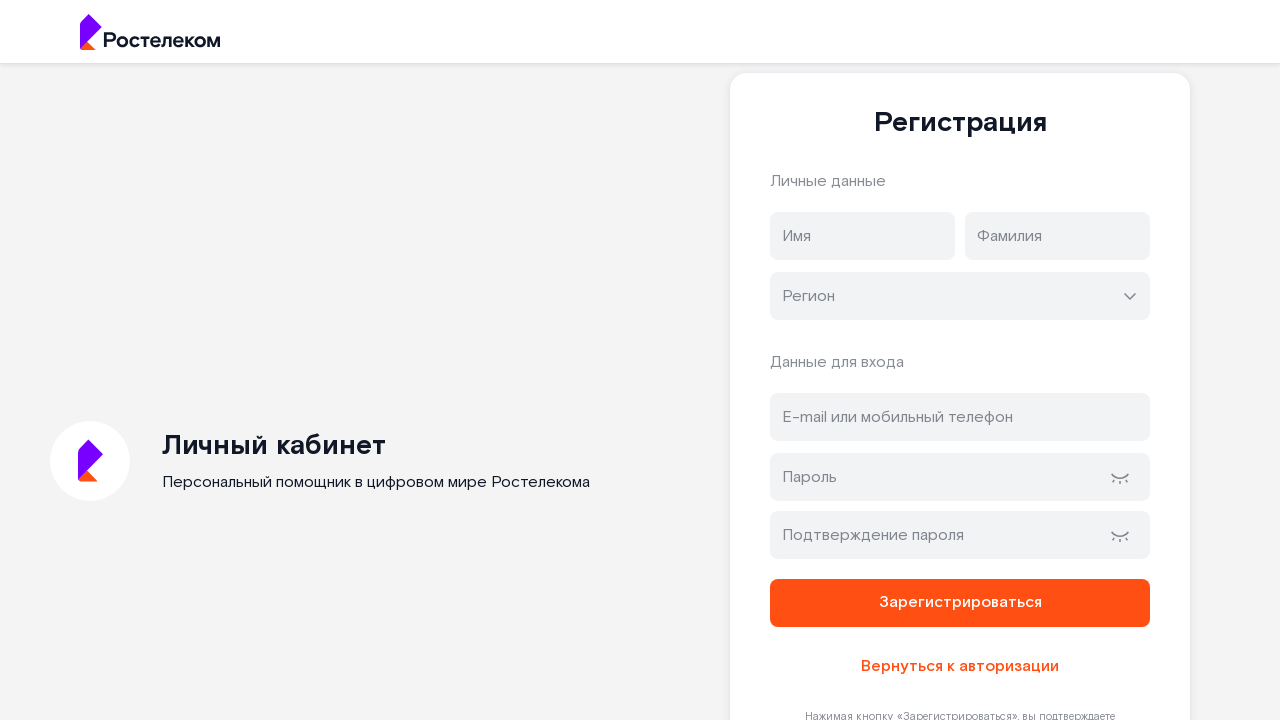

Clicked user agreement link in footer at (576, 638) on .rt-footer-left__item-accent
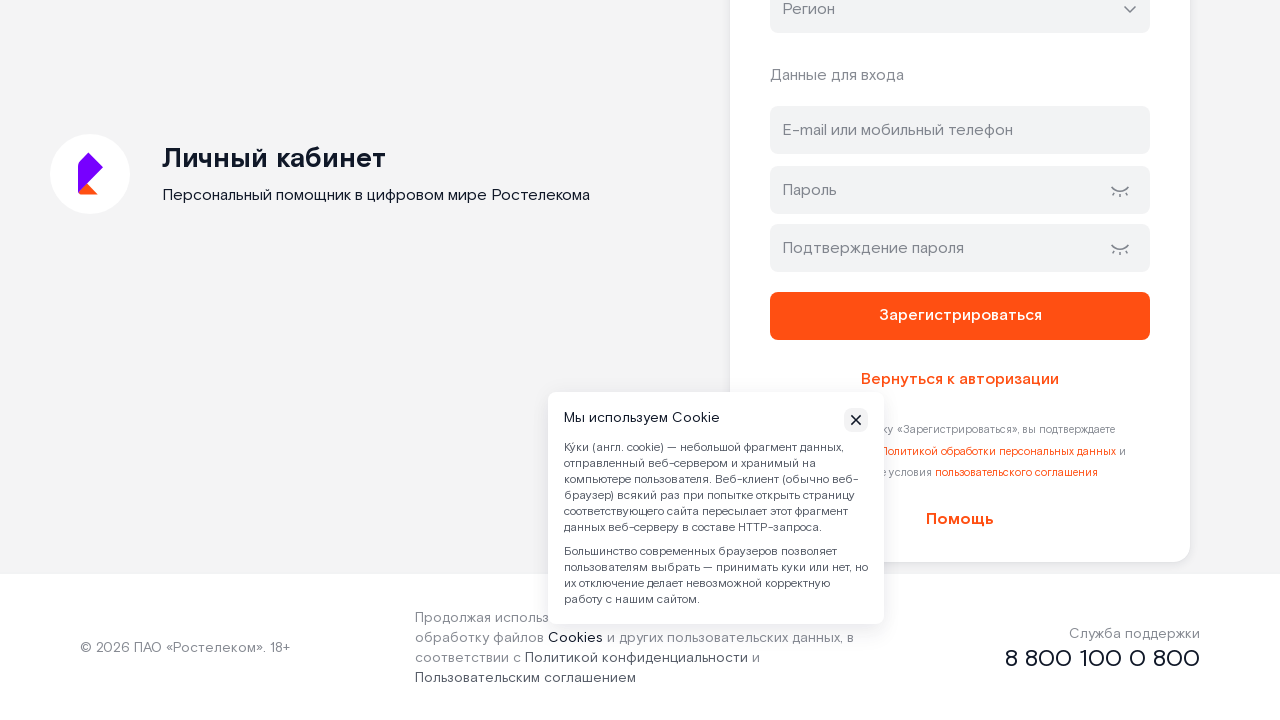

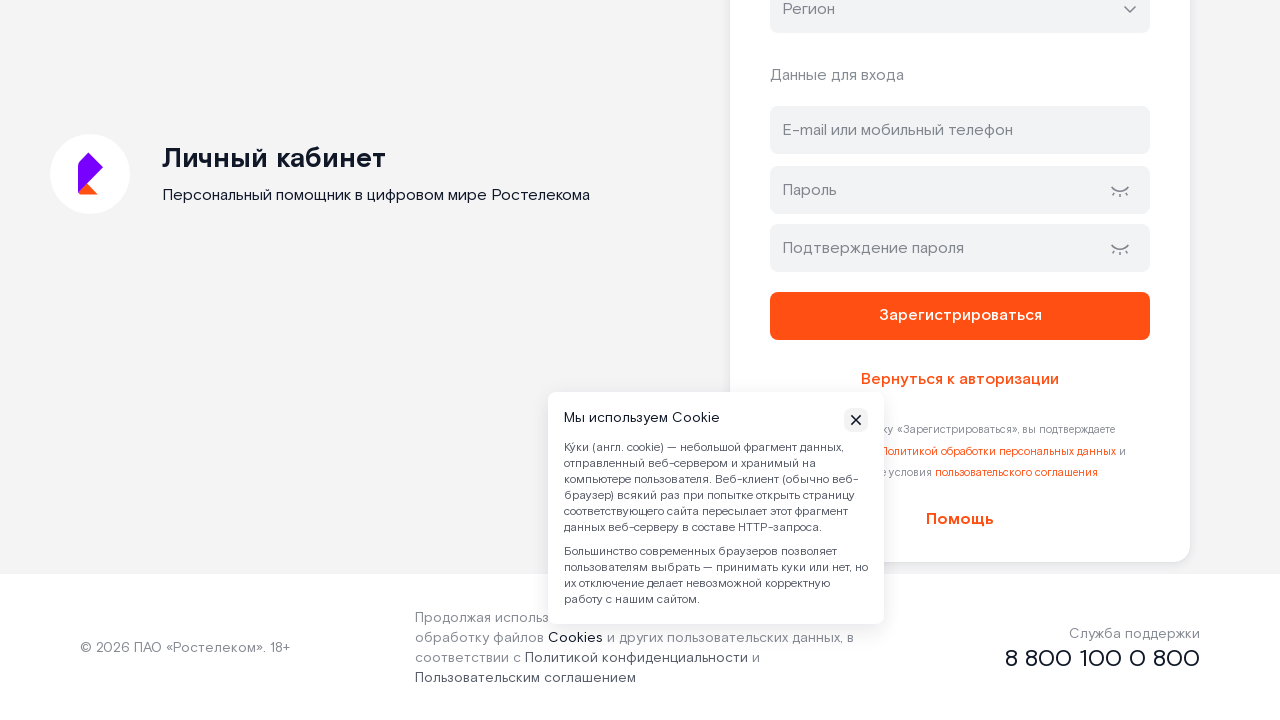